Navigates to the DemoBlaze homepage, selects the Monitors category, and clicks on a specific monitor product

Starting URL: https://www.demoblaze.com/

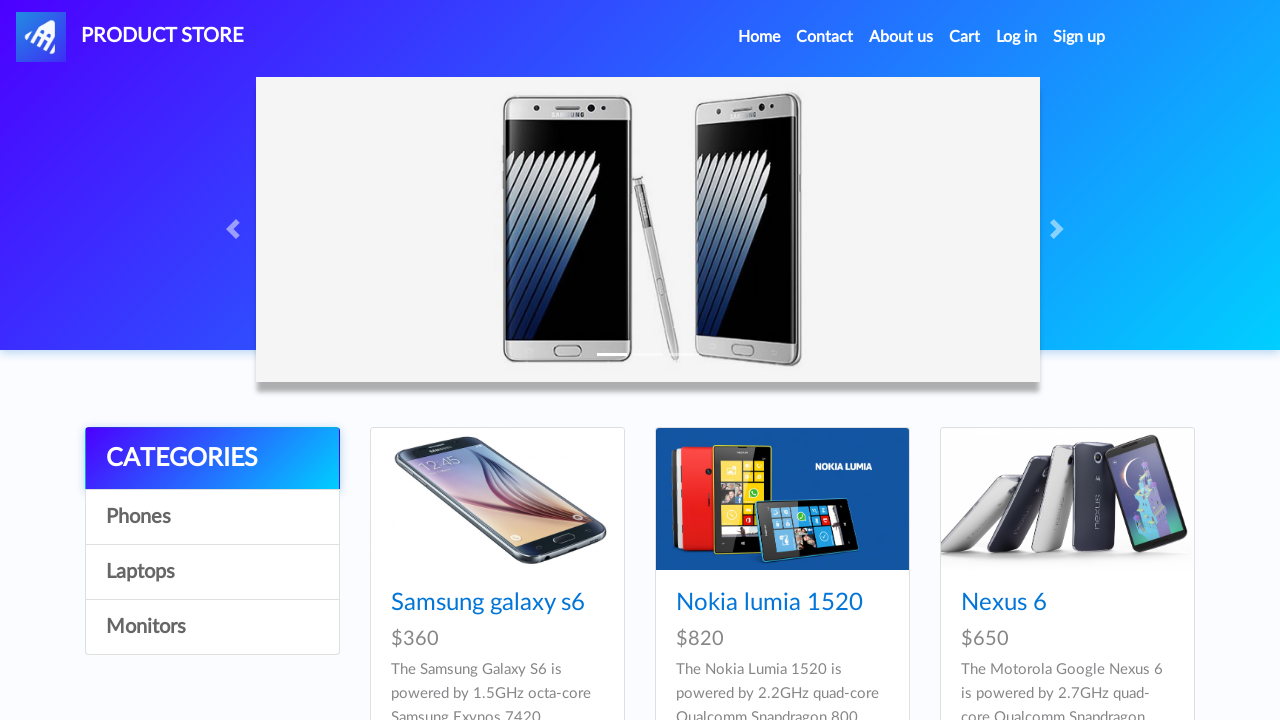

Clicked on Monitors category at (212, 627) on text=Monitors
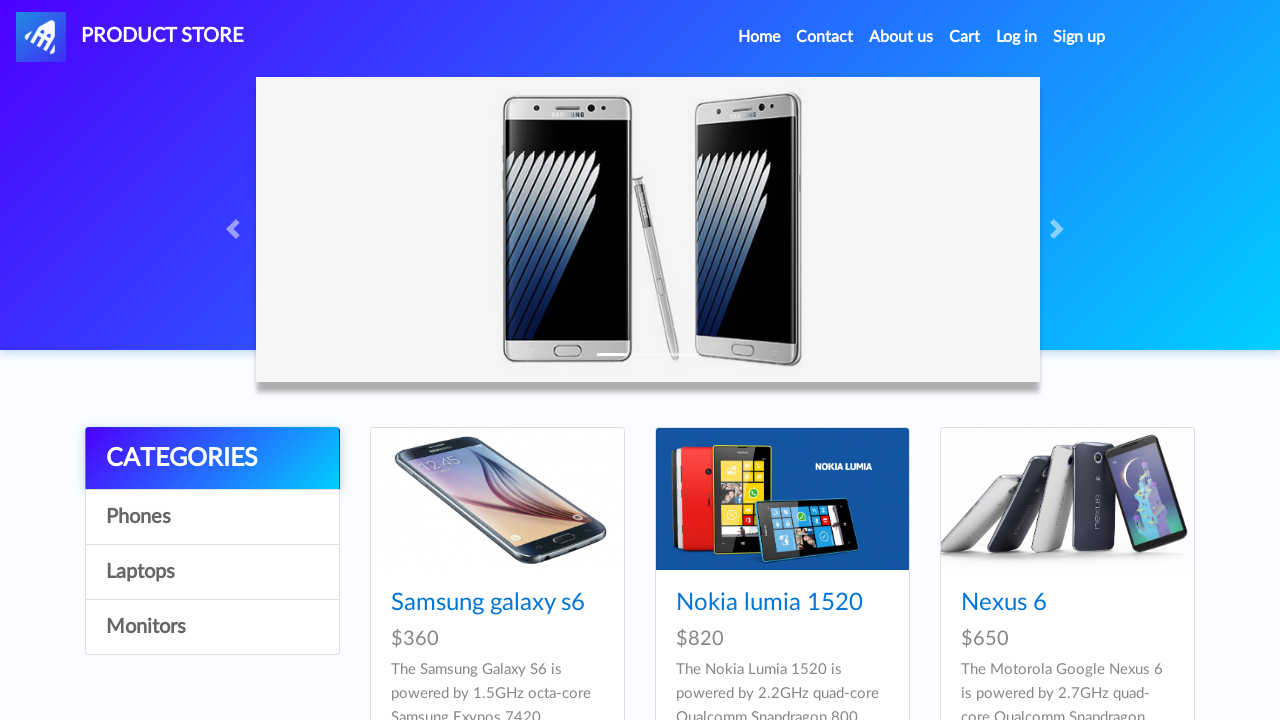

Waited for specific monitor product to load
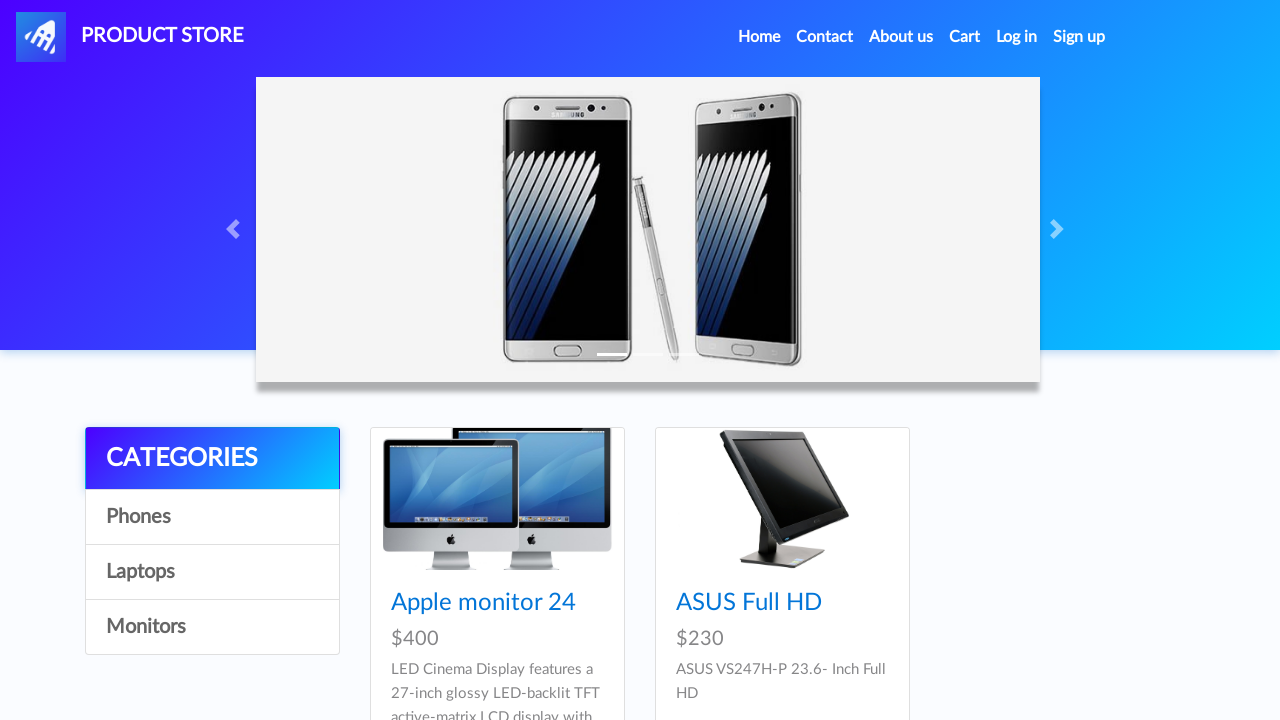

Clicked on specific monitor product at (497, 499) on xpath=//a[contains(@href, 'prod.html?idp_=10')]
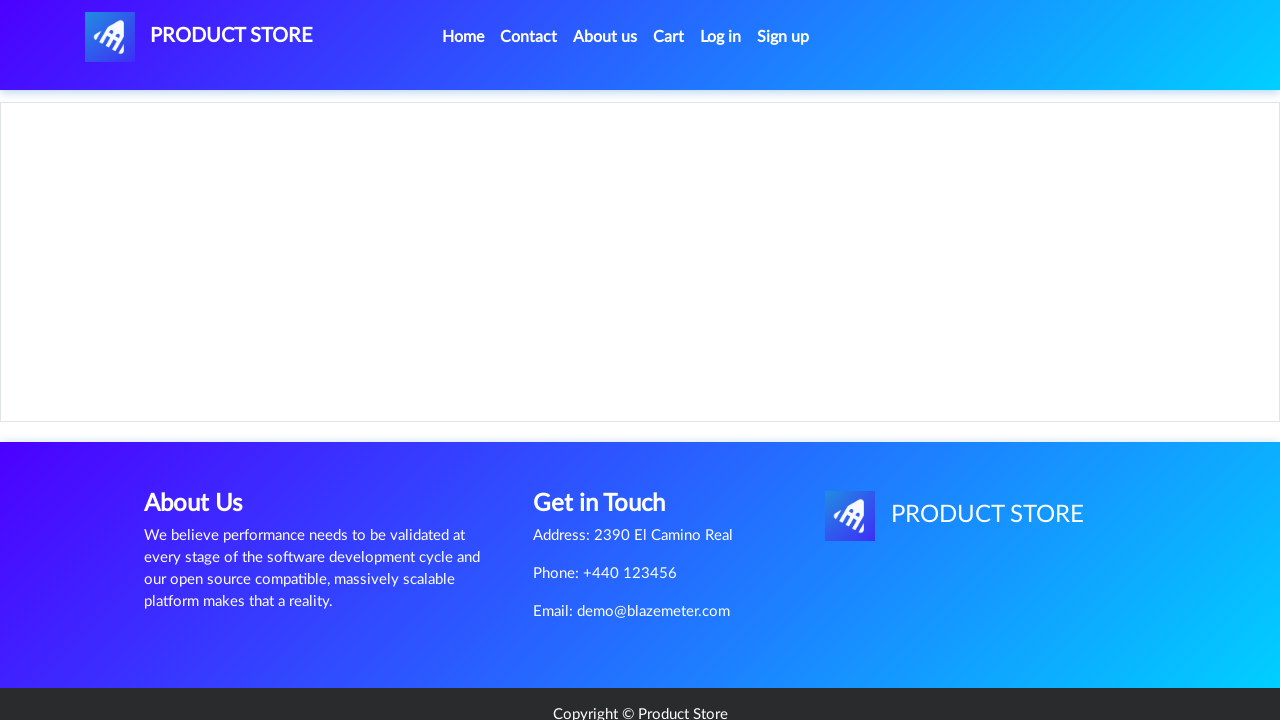

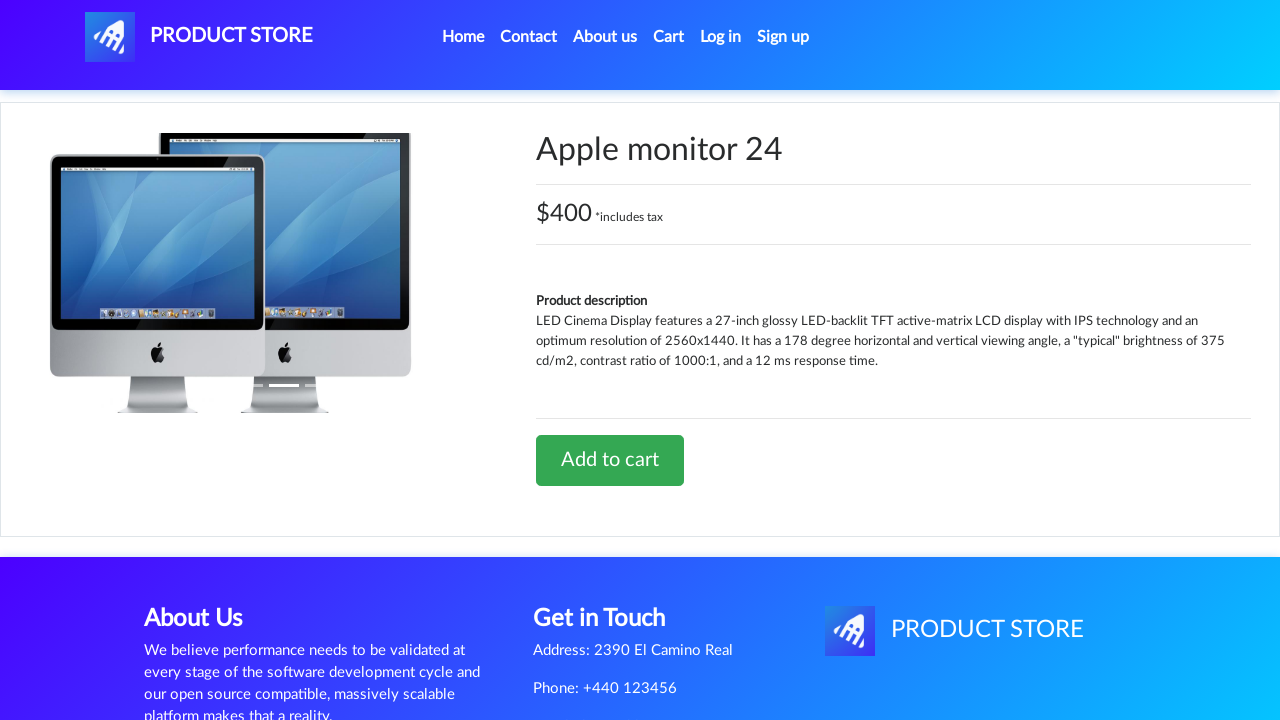